Navigates to a learning management system homepage and clicks on the My Account link to verify successful navigation

Starting URL: https://alchemy.hguy.co/lms

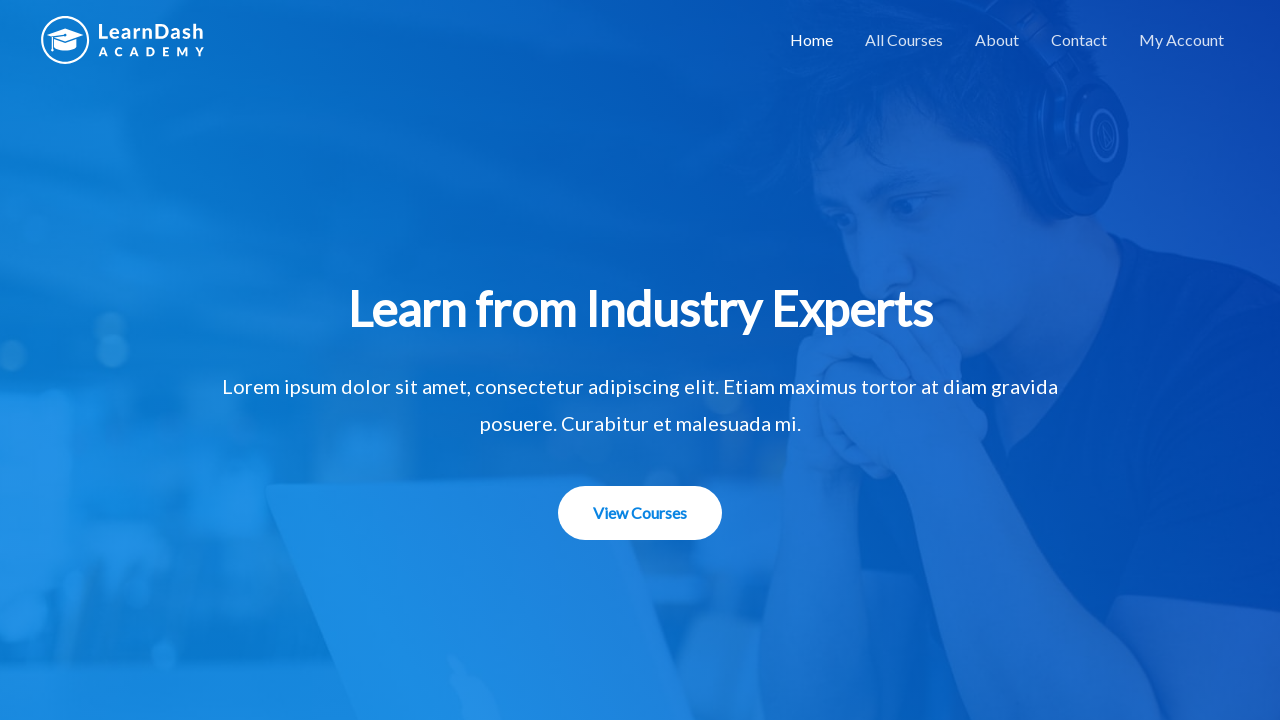

Navigated to learning management system homepage at https://alchemy.hguy.co/lms
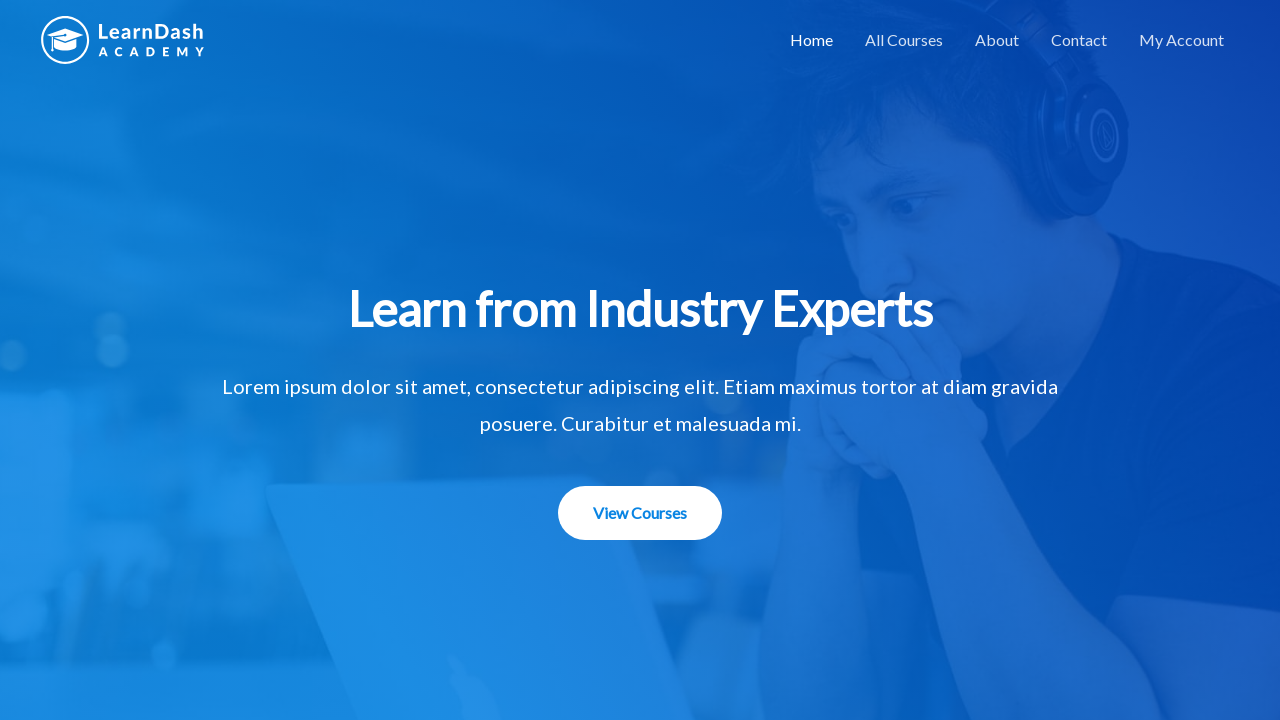

Clicked on My Account link at (1182, 40) on a:has-text('My Account')
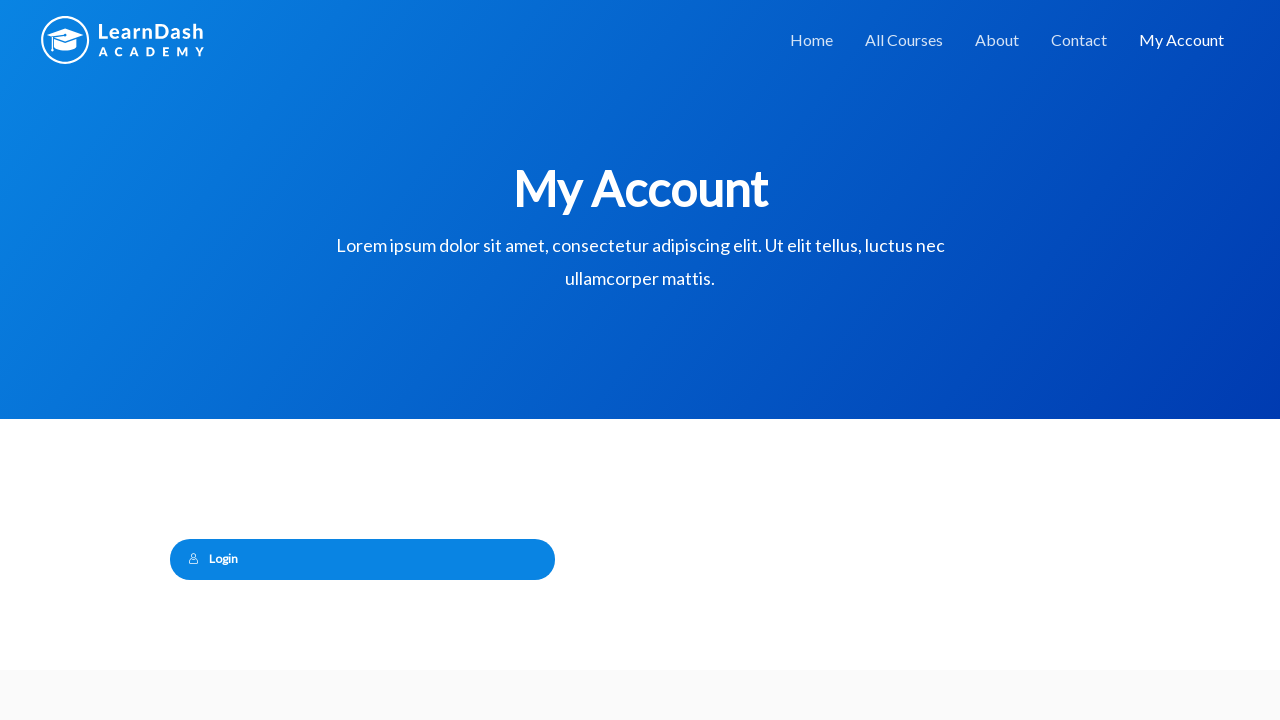

Verified successful navigation to My Account page by confirming 'My Account' in page title
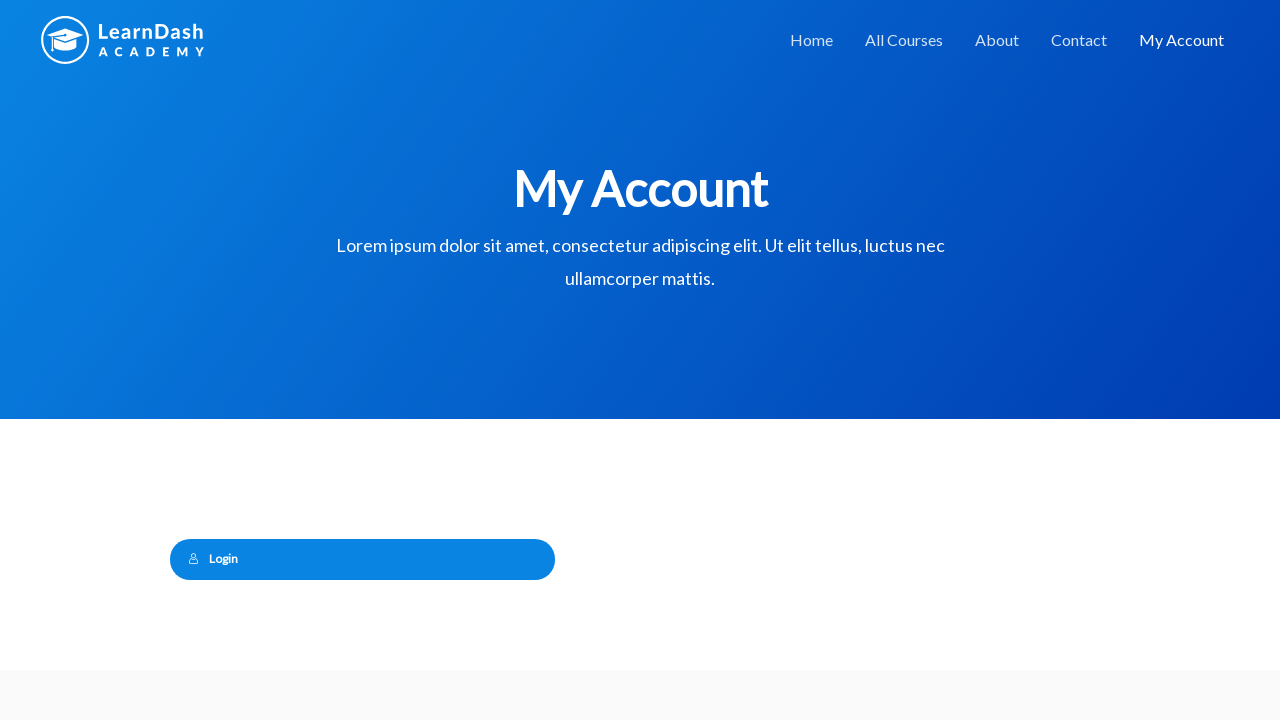

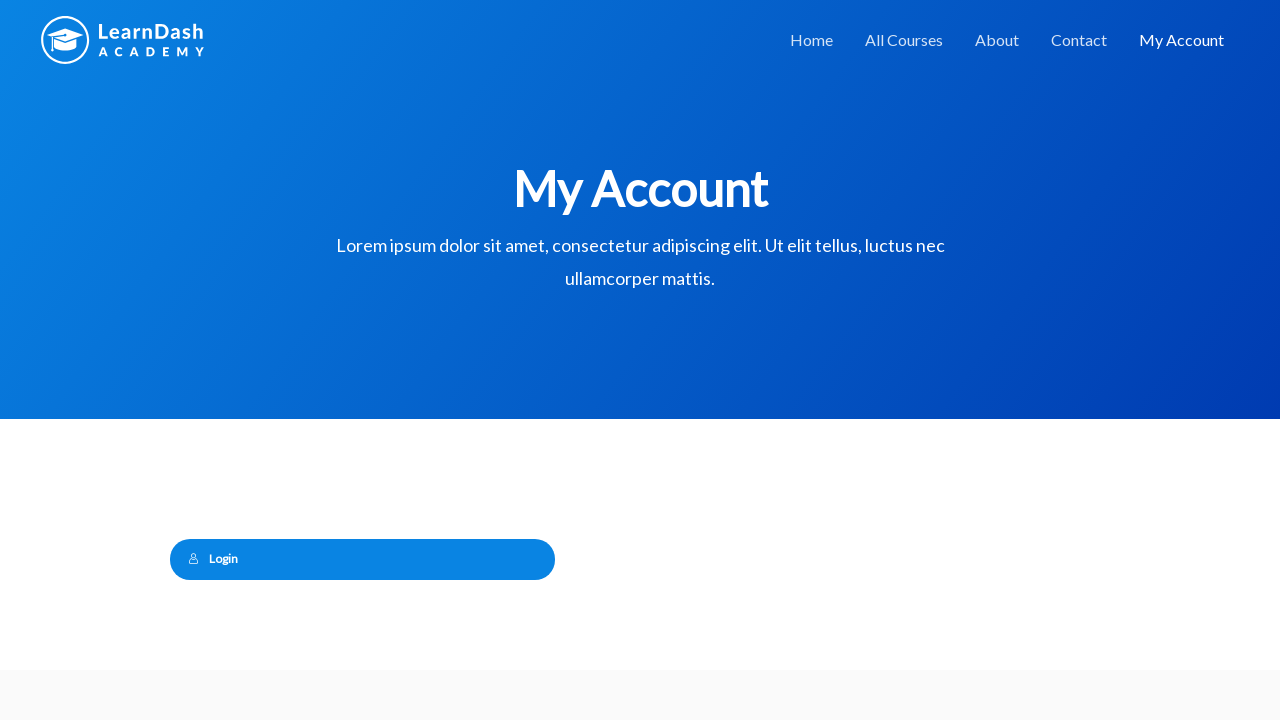